Tests interaction with a button that has a dynamic ID by clicking it, refreshing the page, and clicking it again to verify the button remains functional despite ID changes

Starting URL: http://uitestingplayground.com/dynamicid

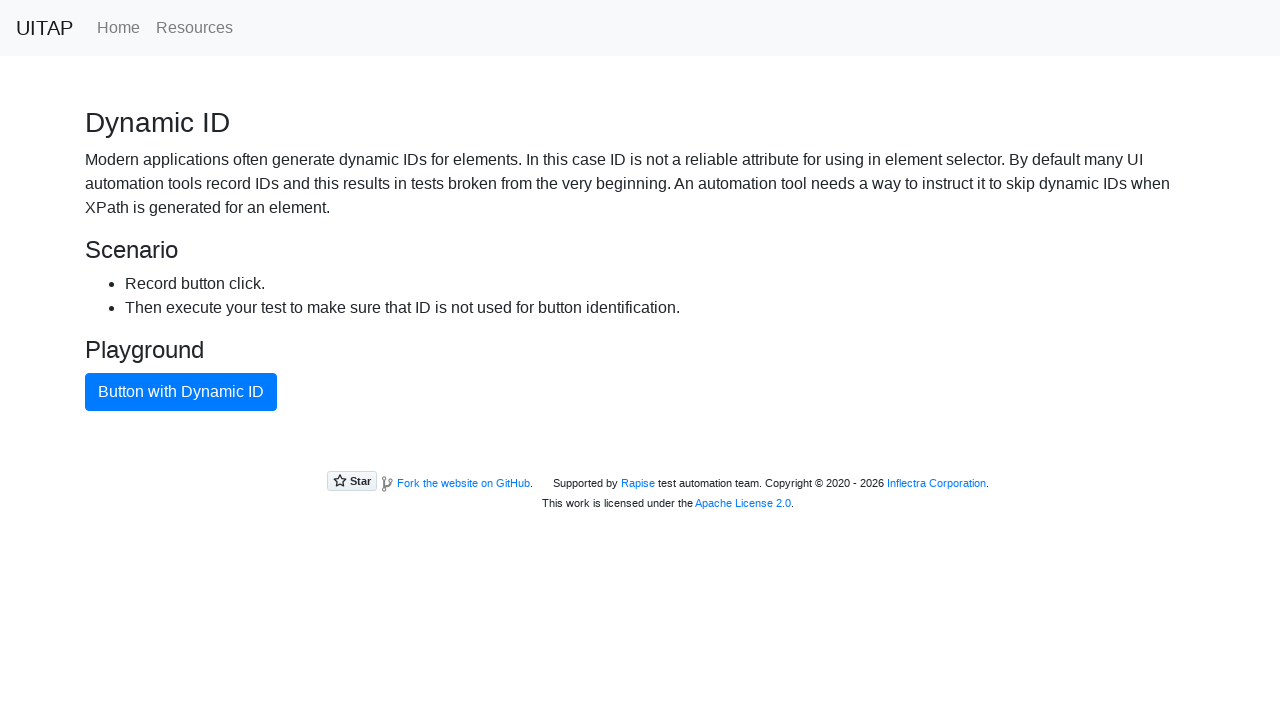

Clicked button with dynamic ID at (181, 392) on xpath=//button[contains(text(),'Button with Dynamic ID')]
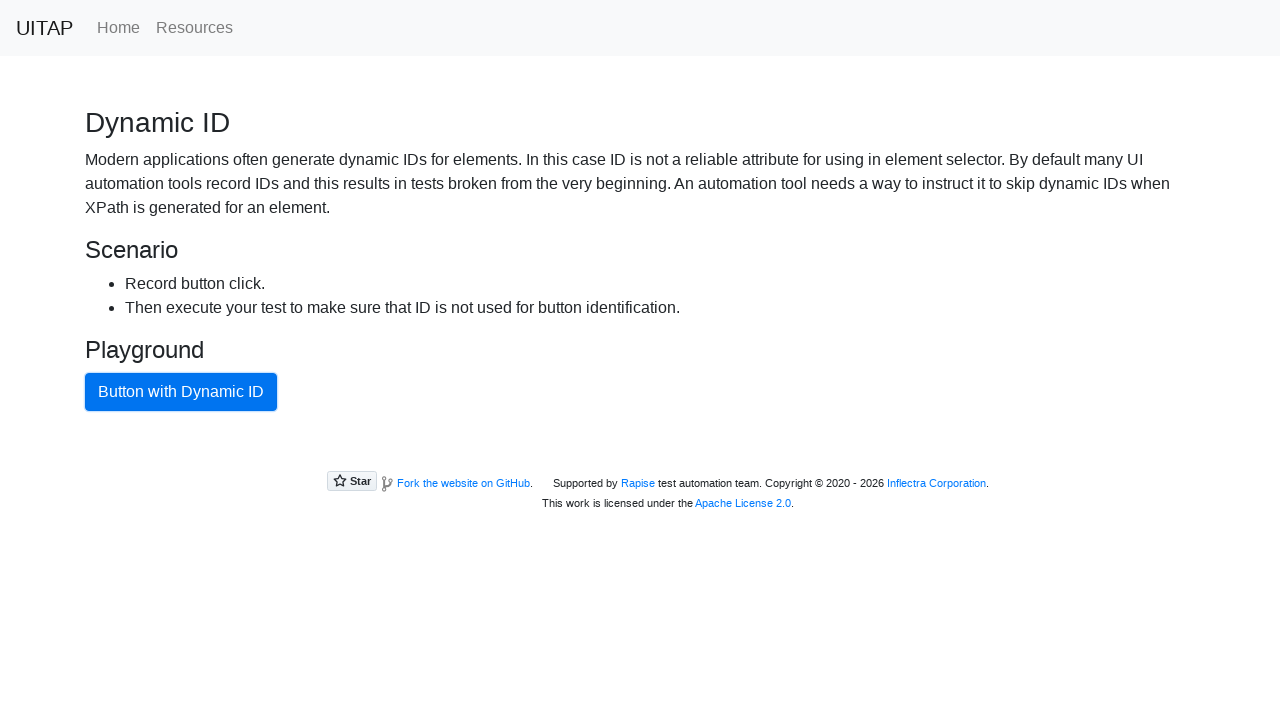

Refreshed the page
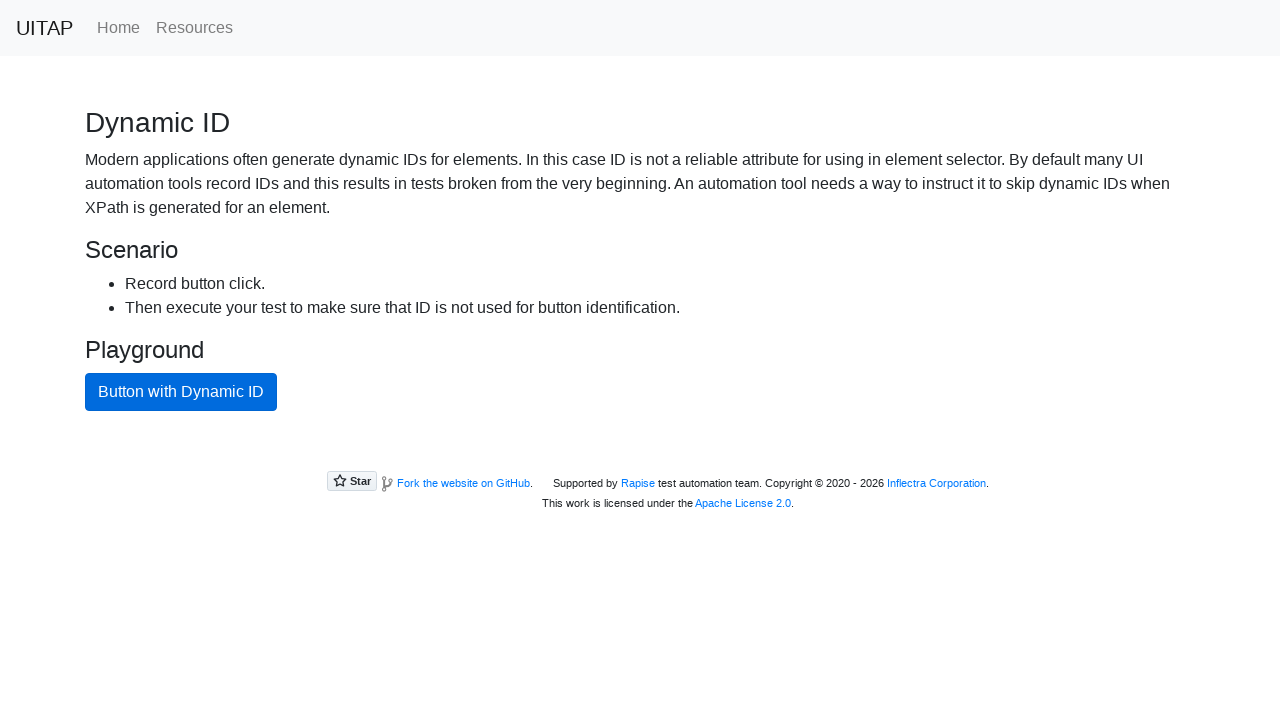

Clicked button with dynamic ID again after refresh at (181, 392) on xpath=//button[contains(text(), 'Button with Dynamic ID')]
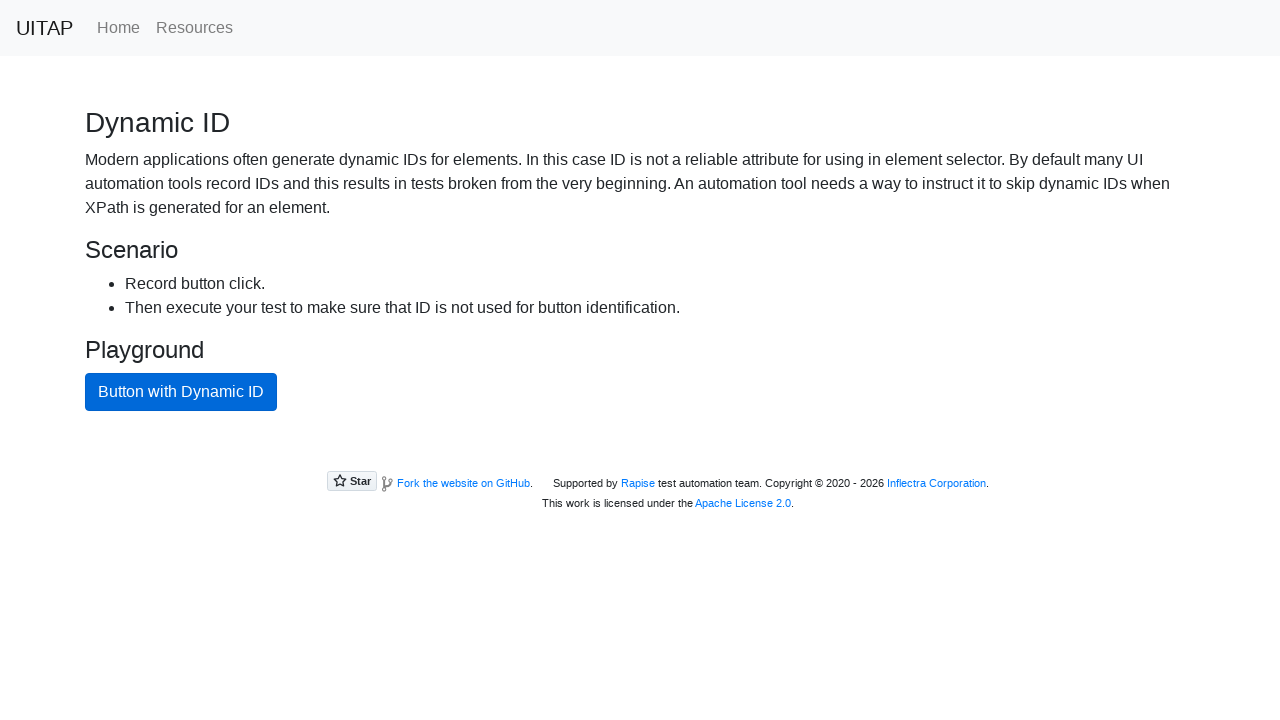

Verified button with dynamic ID is still visible after page refresh
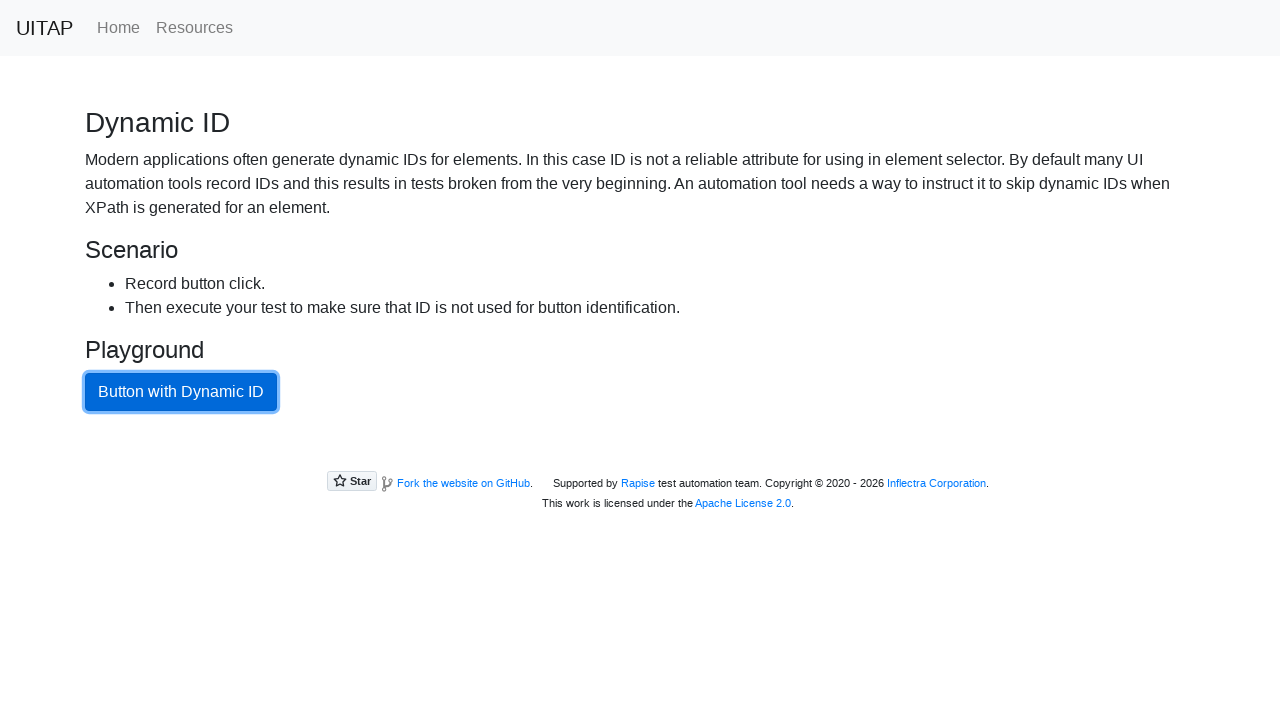

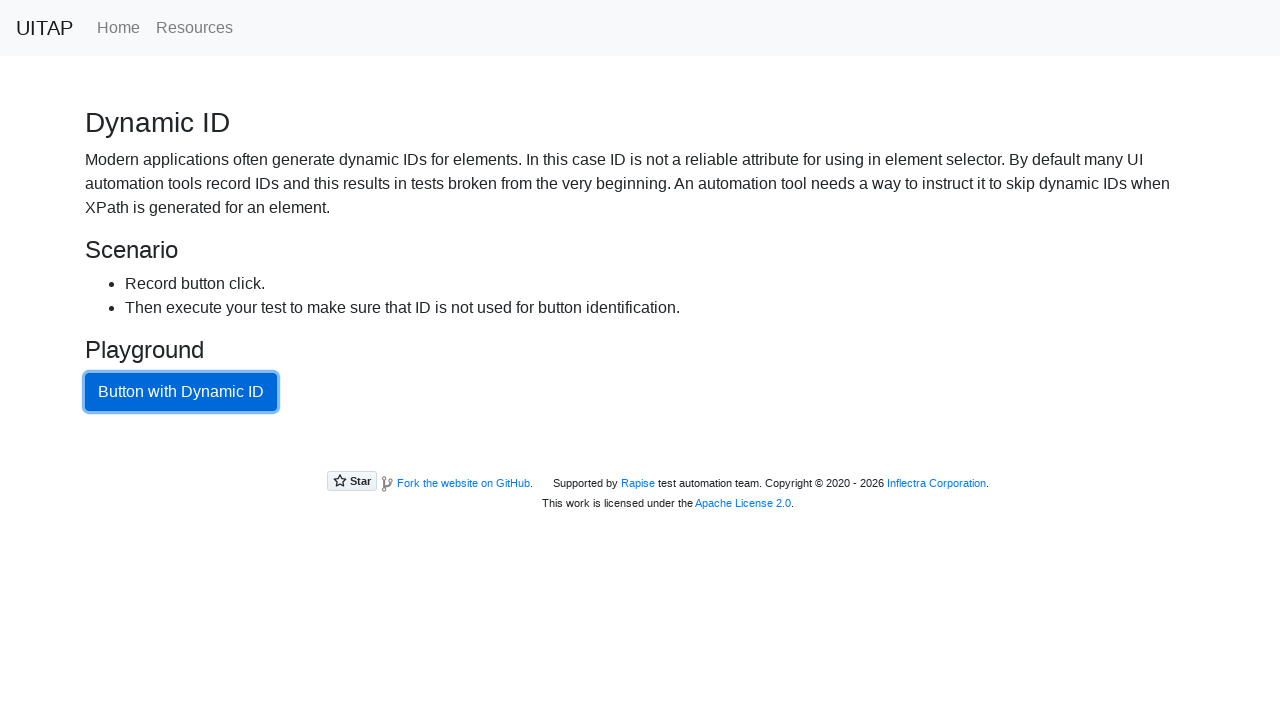